Tests the hobbies checkbox selection on the DemoQA practice form by navigating to the Forms section, opening the Practice Form, and selecting a hobby option (Sports).

Starting URL: https://demoqa.com/

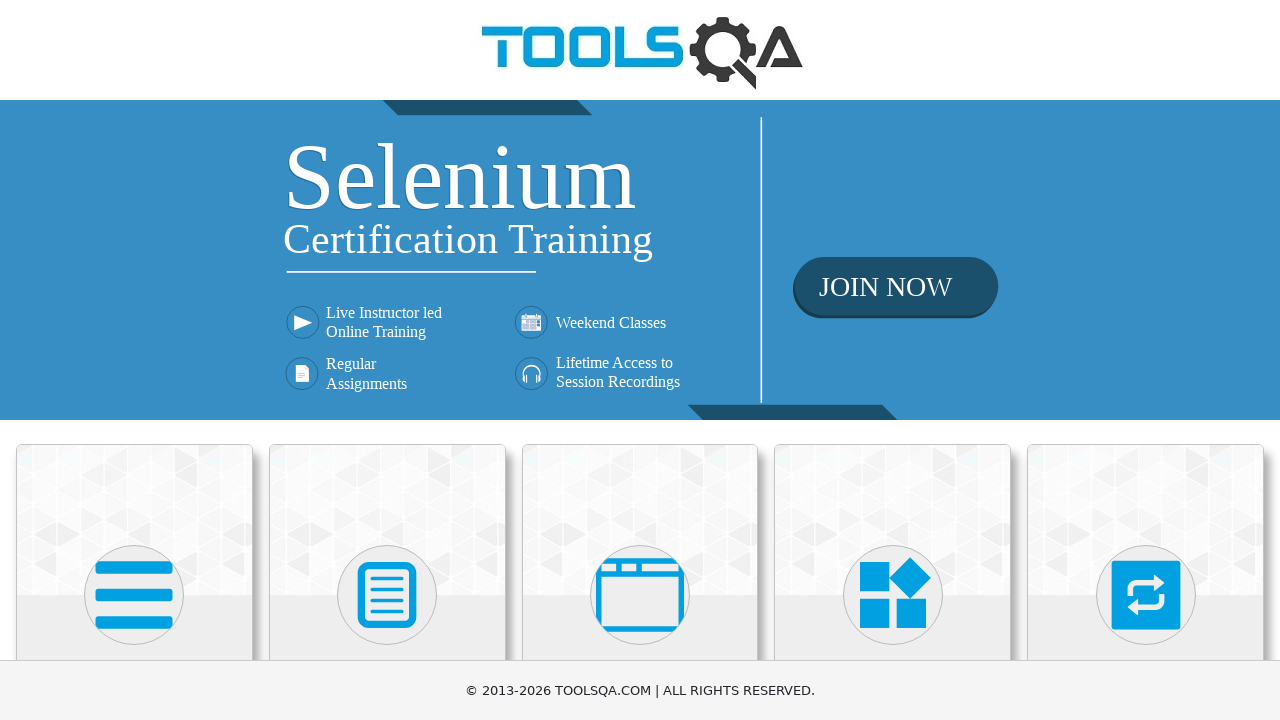

Scrolled down to see the Forms section
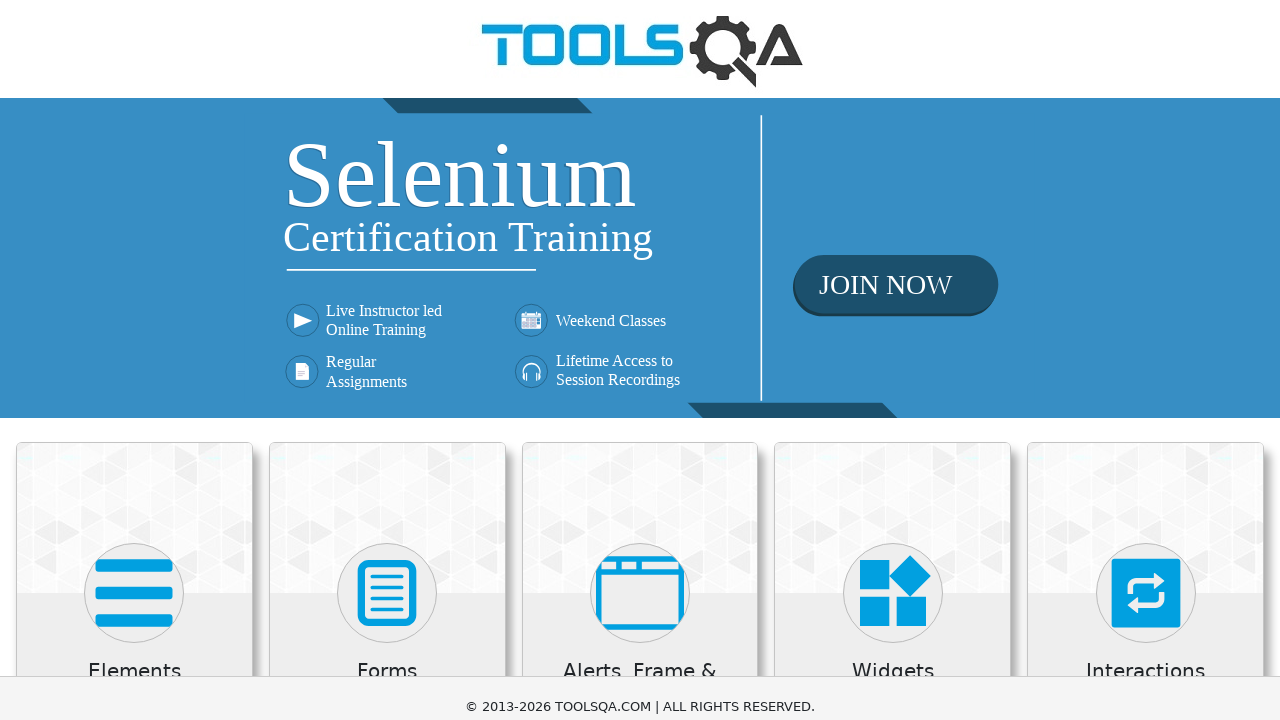

Clicked on Forms card at (387, 173) on xpath=//h5[text()='Forms']
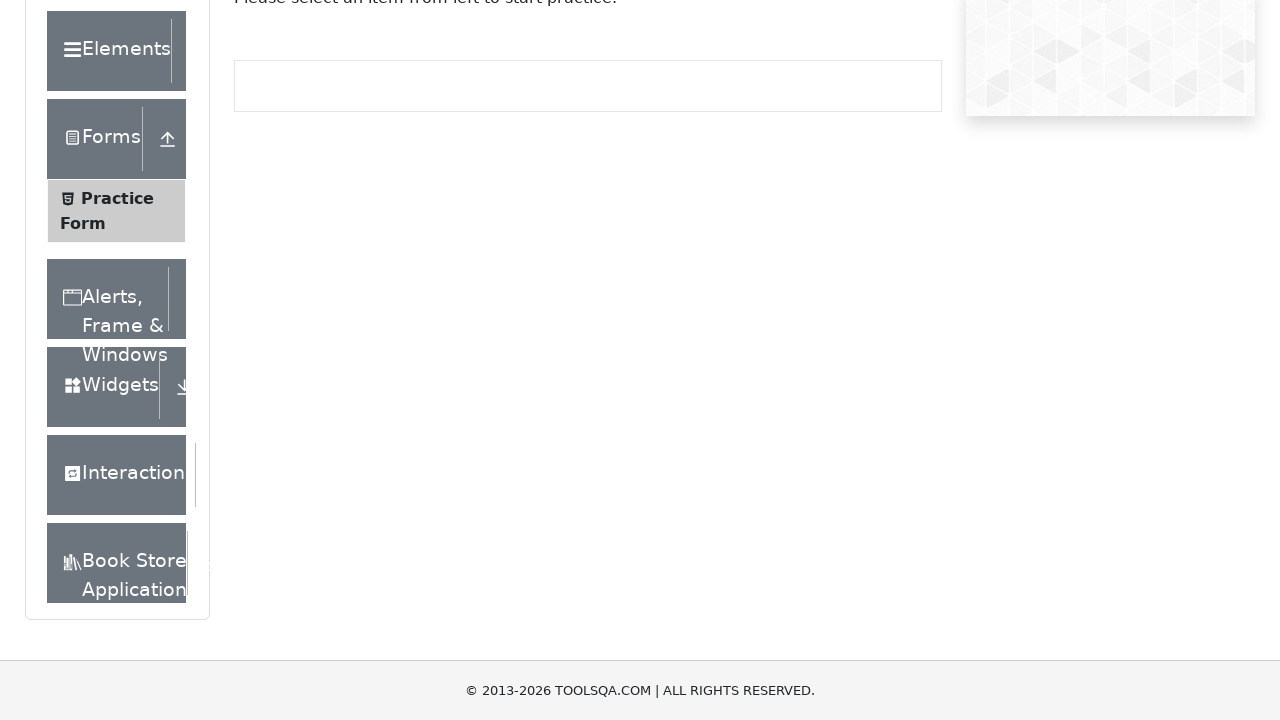

Clicked on Practice Form option in side menu at (117, 198) on xpath=//span[text()='Practice Form']
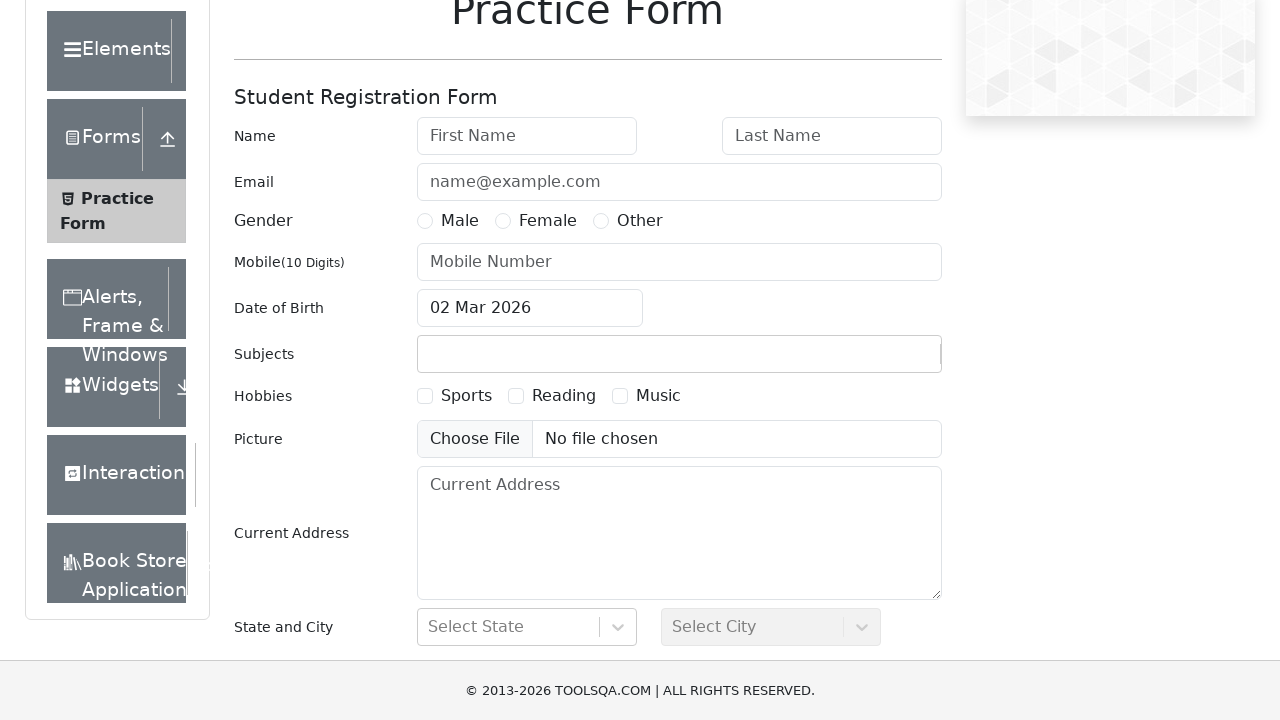

Selected Sports hobby checkbox at (466, 396) on label[for='hobbies-checkbox-1']
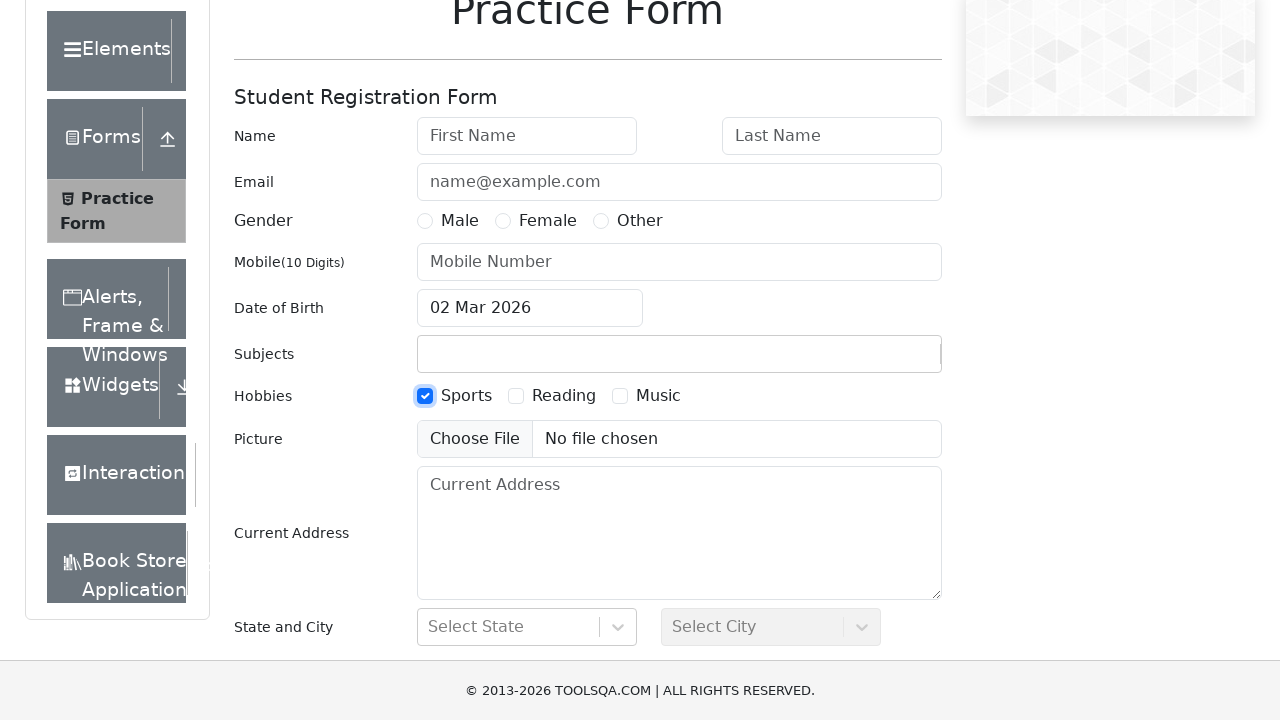

Waited 1000ms to verify the hobby selection
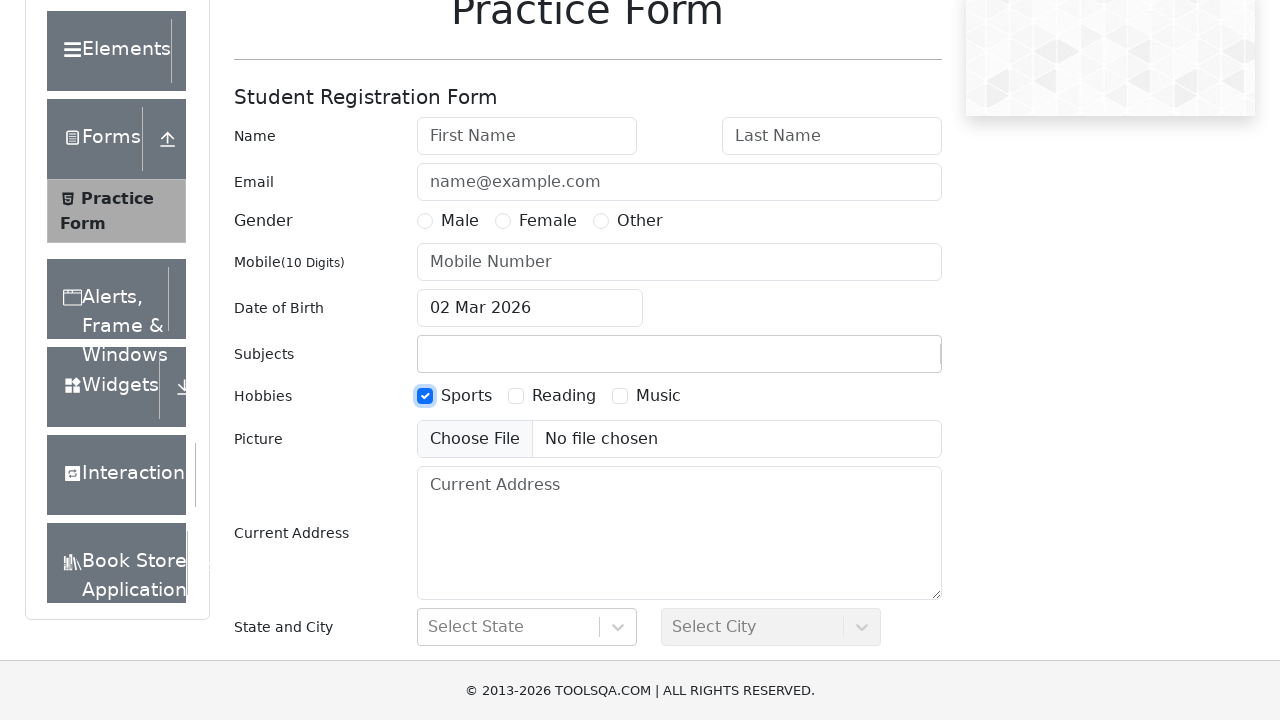

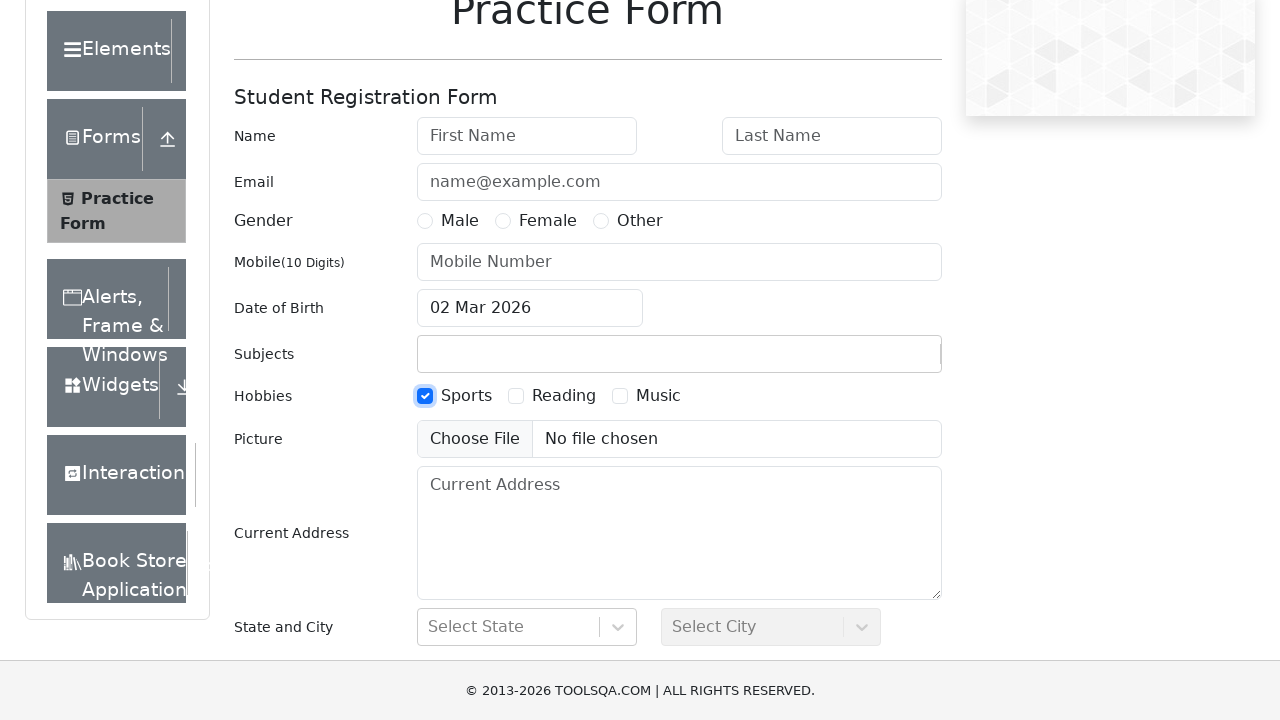